Tests alert handling by clicking a button to trigger an alert and accepting it

Starting URL: https://demo.automationtesting.in/Alerts.html

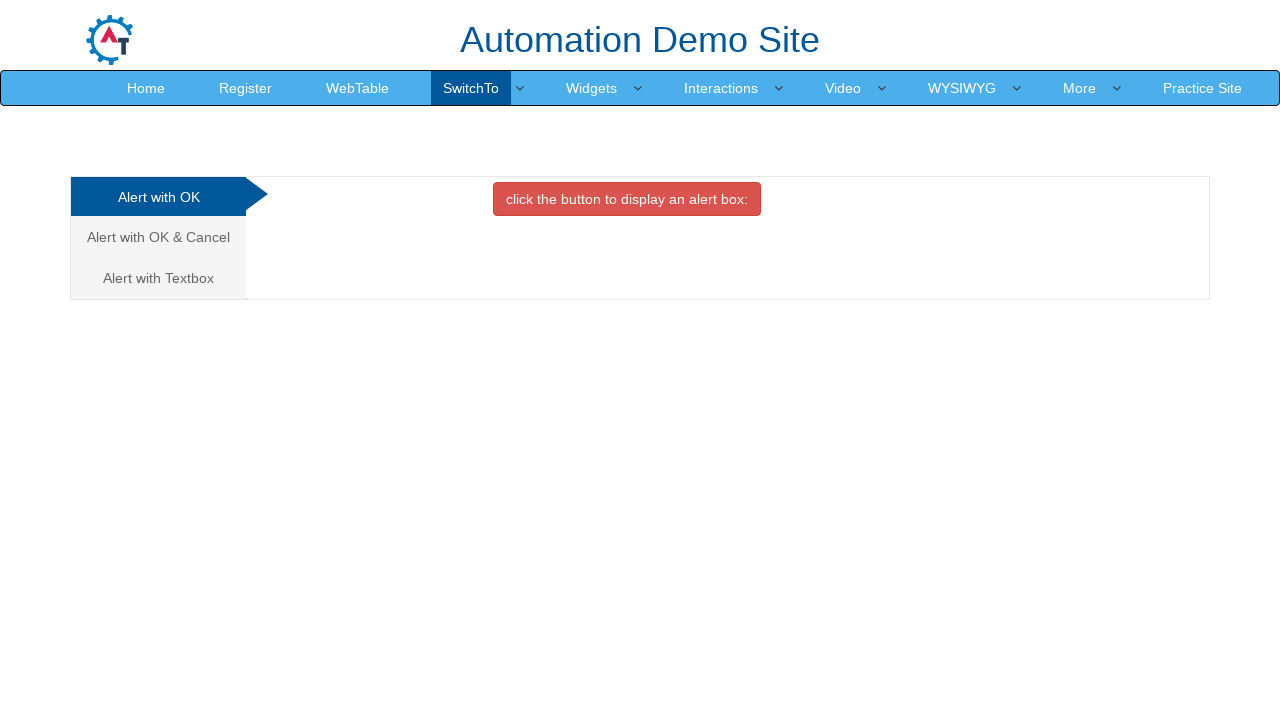

Clicked button with class 'btn btn-danger' to trigger alert at (627, 199) on xpath=//*[@class='btn btn-danger']
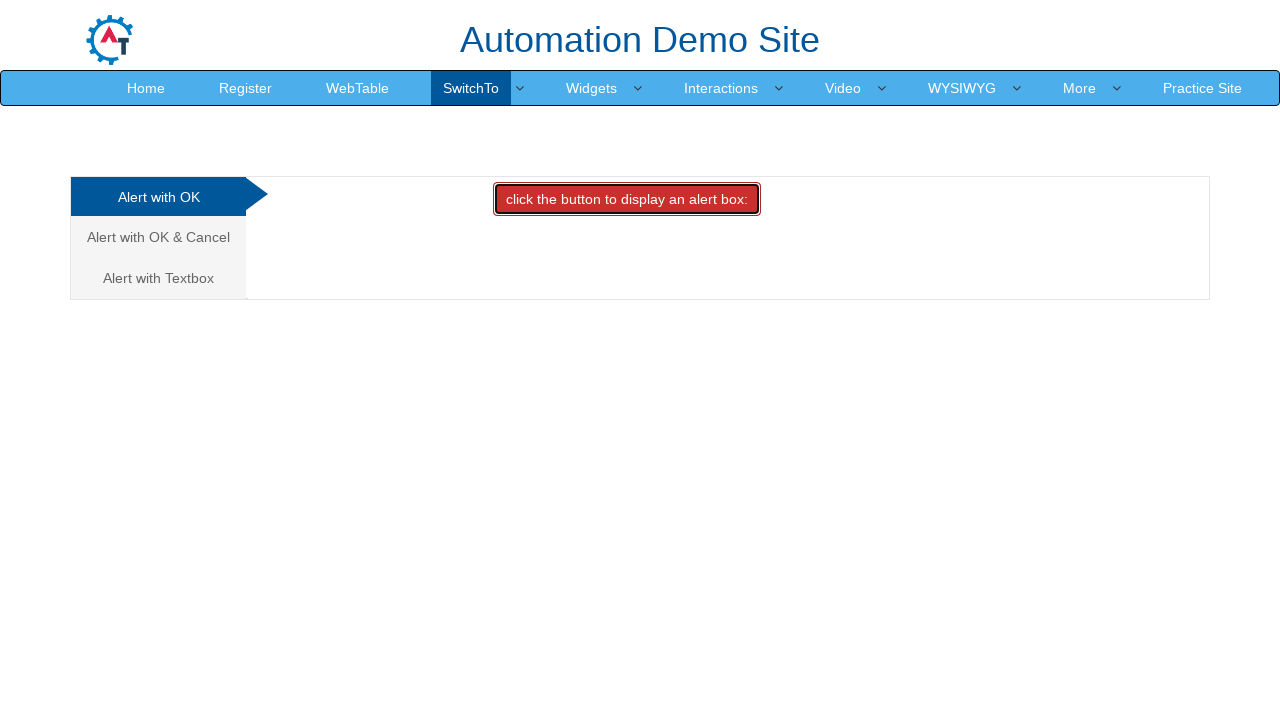

Set up dialog handler to accept alerts
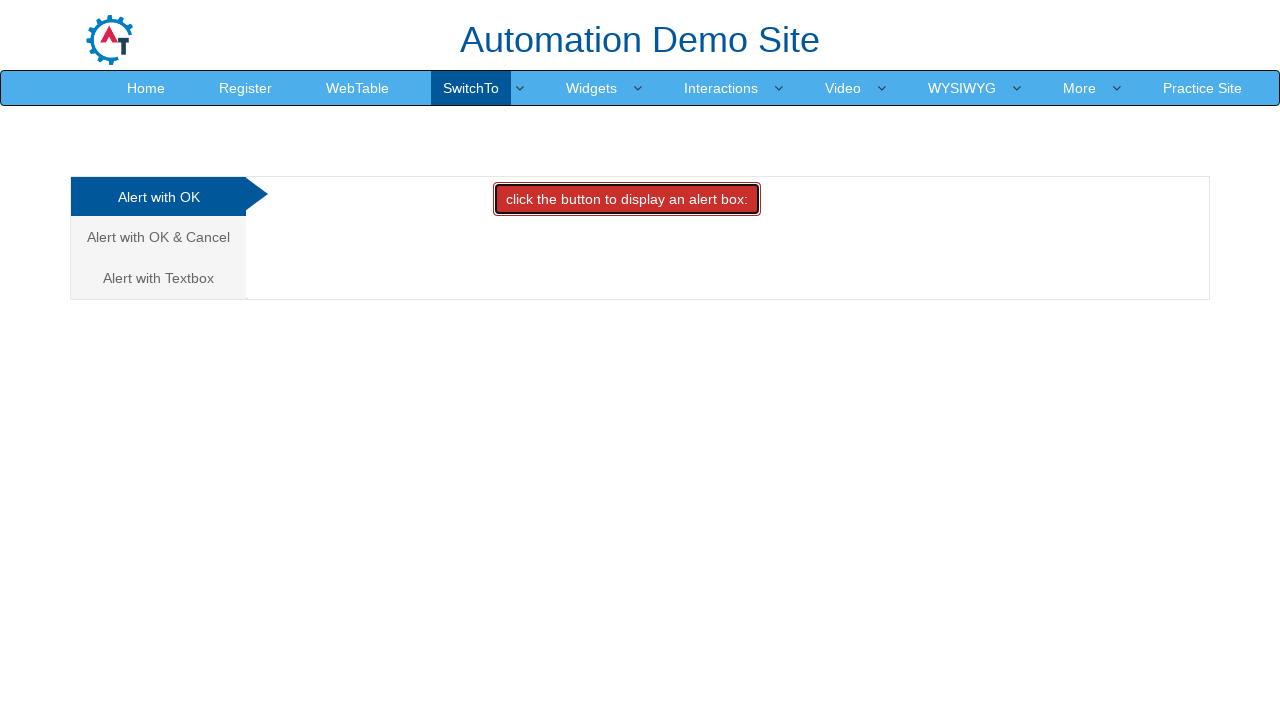

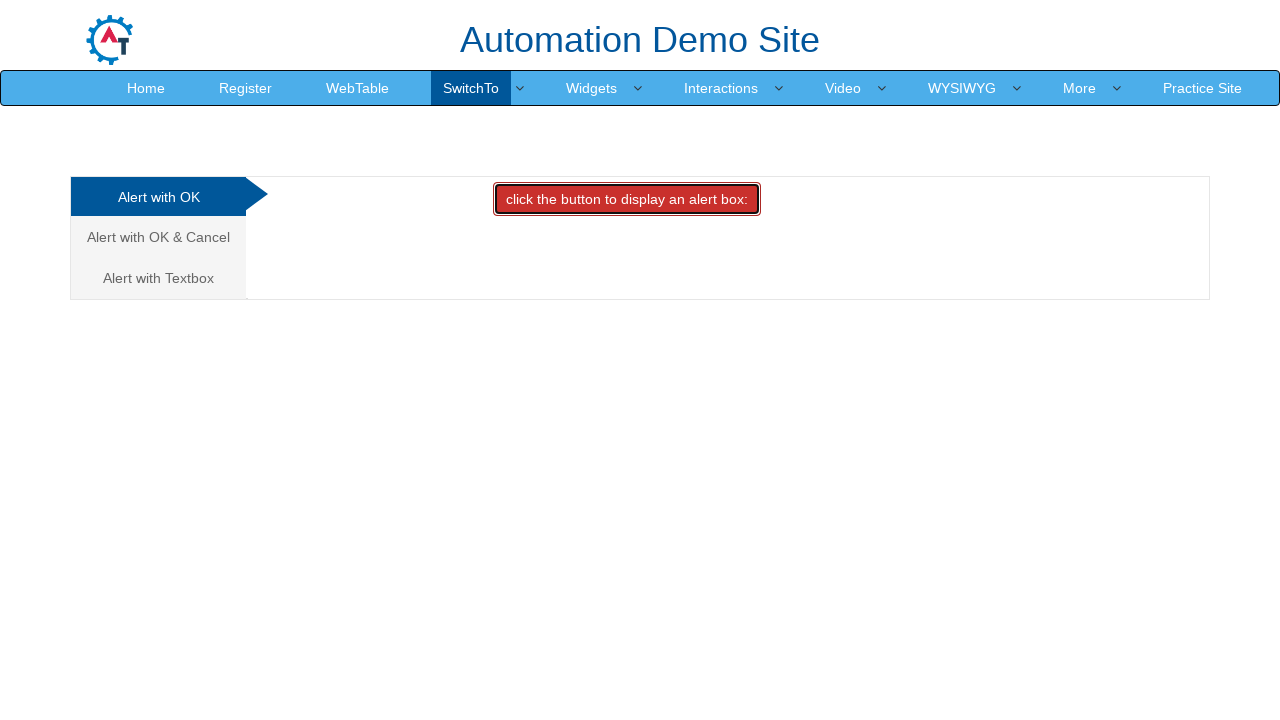